Tests navigation to the Top Commanders page via the navbar menu

Starting URL: https://edhrec.com

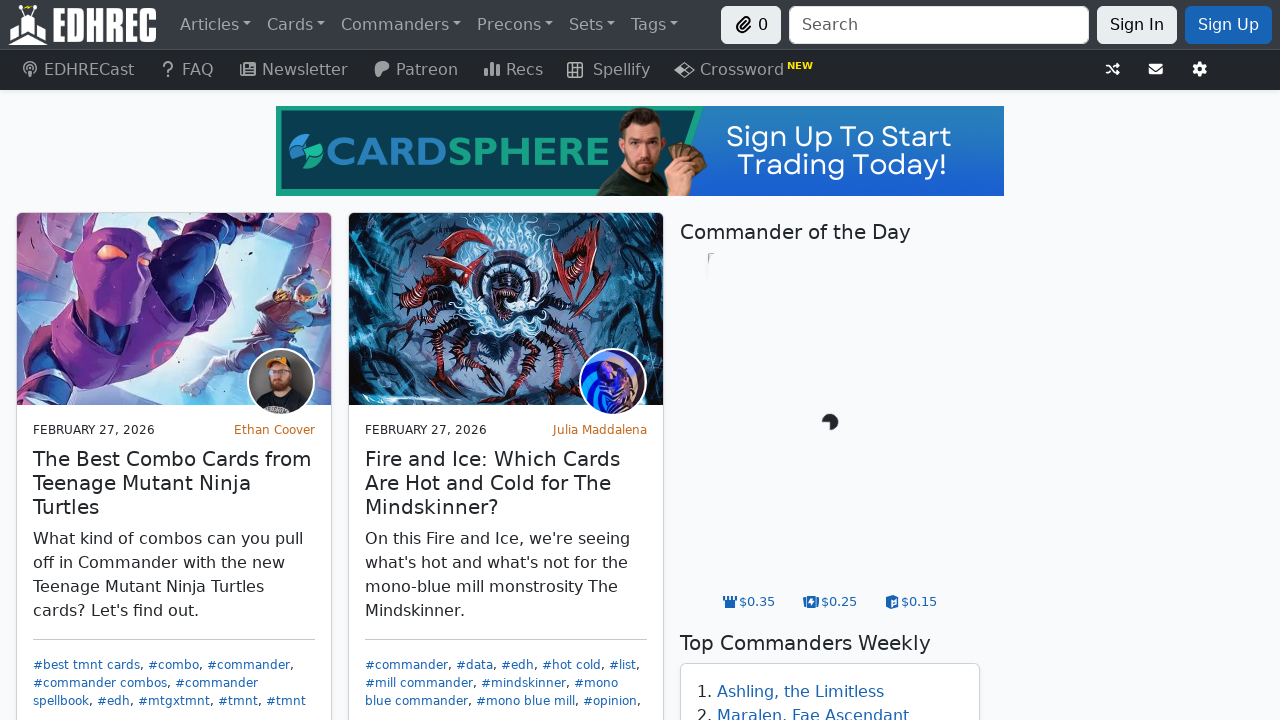

Clicked on commanders navbar item at (401, 24) on #navbar-commanders
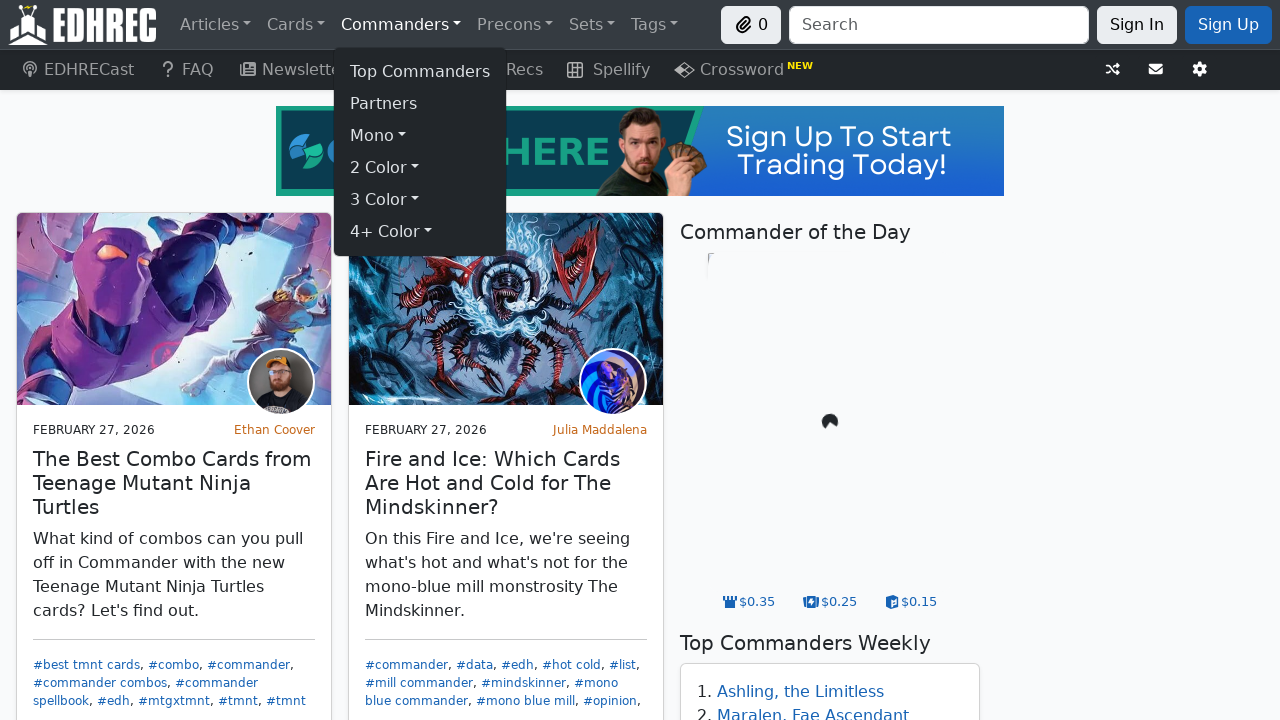

Clicked on top commanders link at (420, 72) on a[href='/commanders']
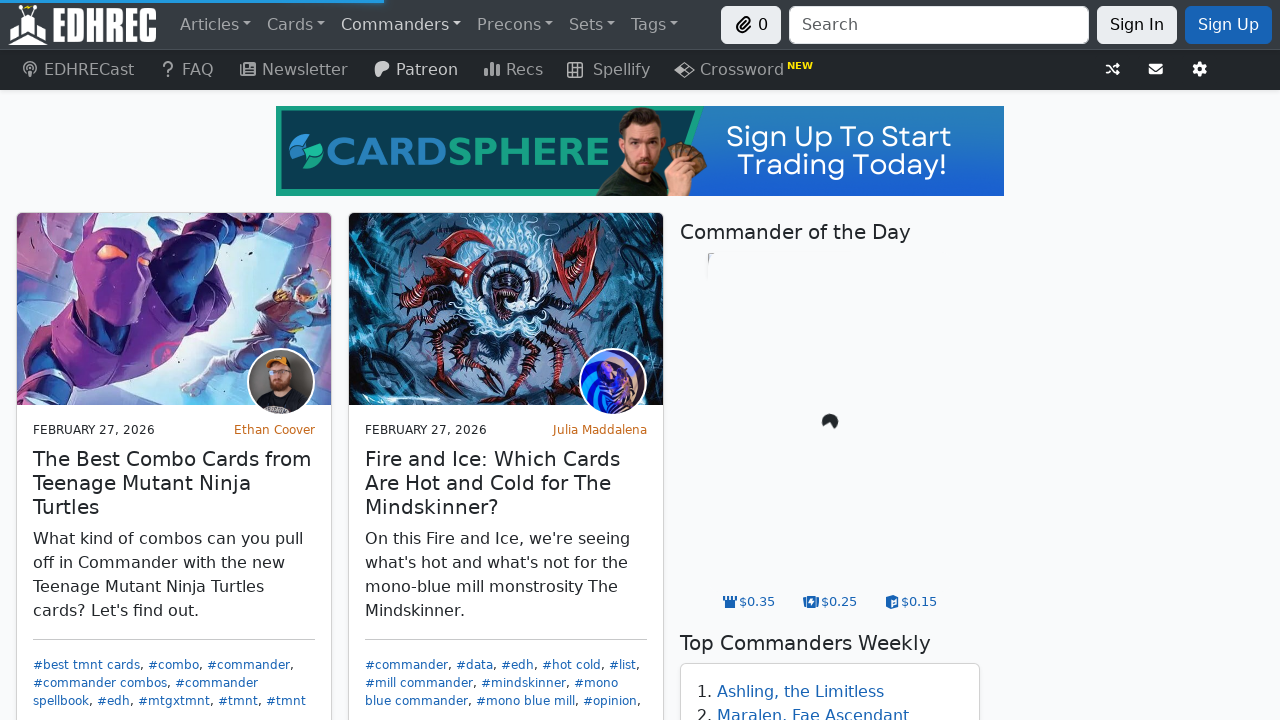

Navigation to Top Commanders page completed
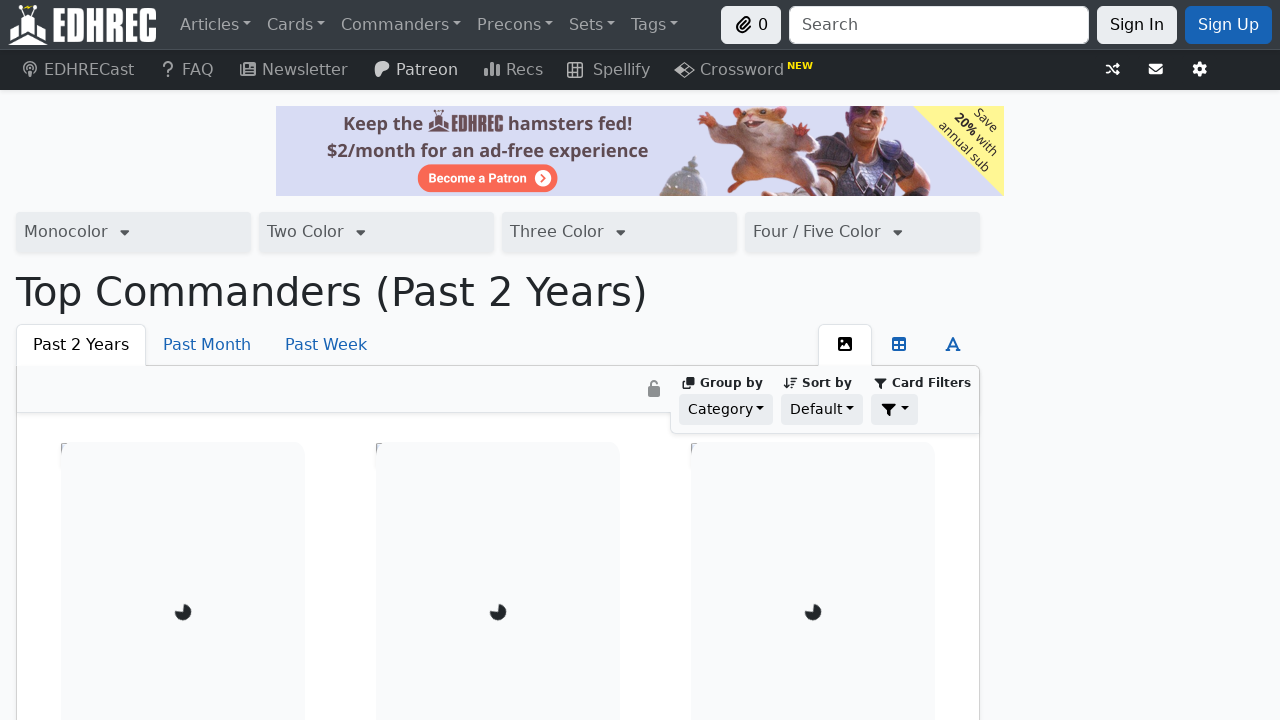

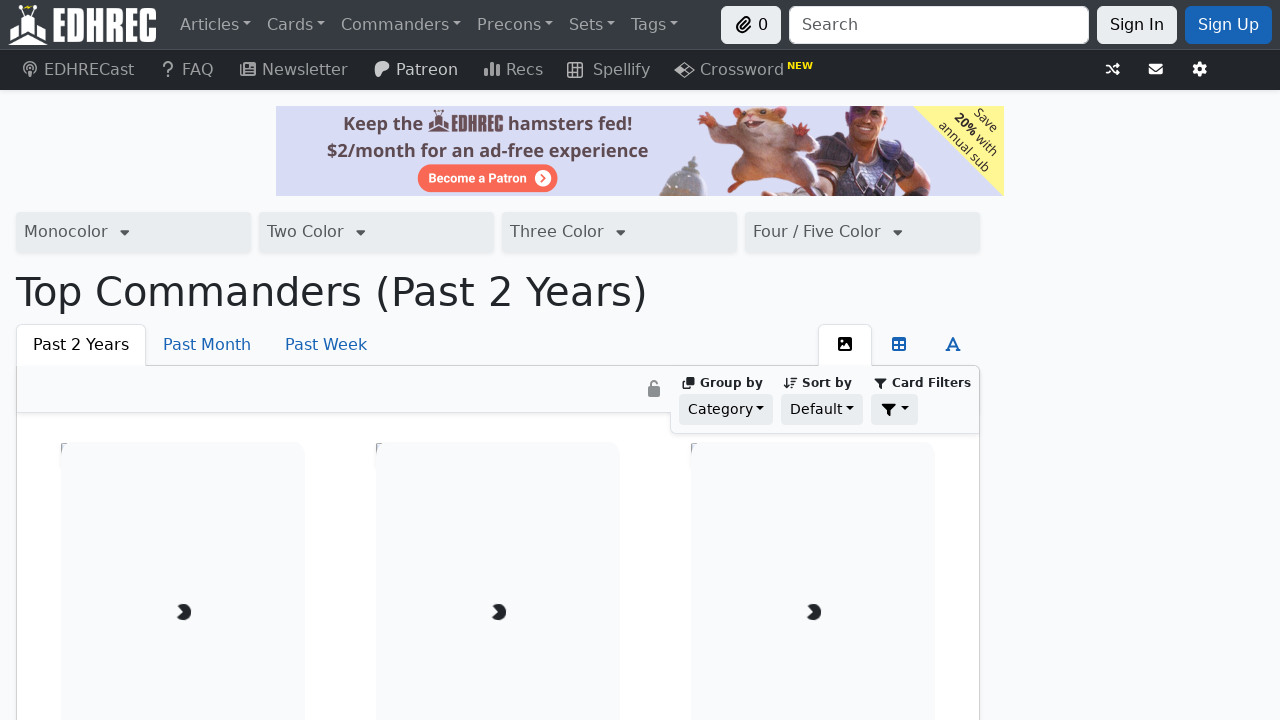